Tests checkbox functionality by clicking both checkboxes to toggle their states

Starting URL: https://www.selenium.dev/selenium/web/web-form.html

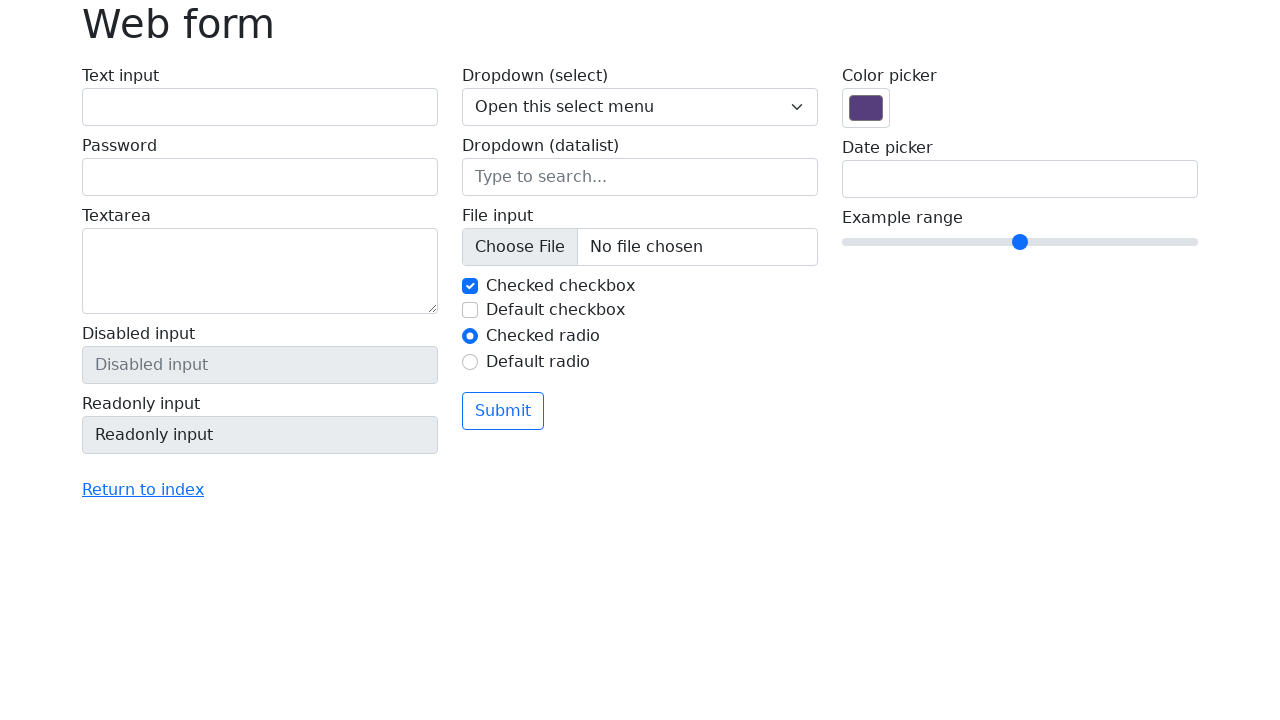

Waited for checkboxes to be visible
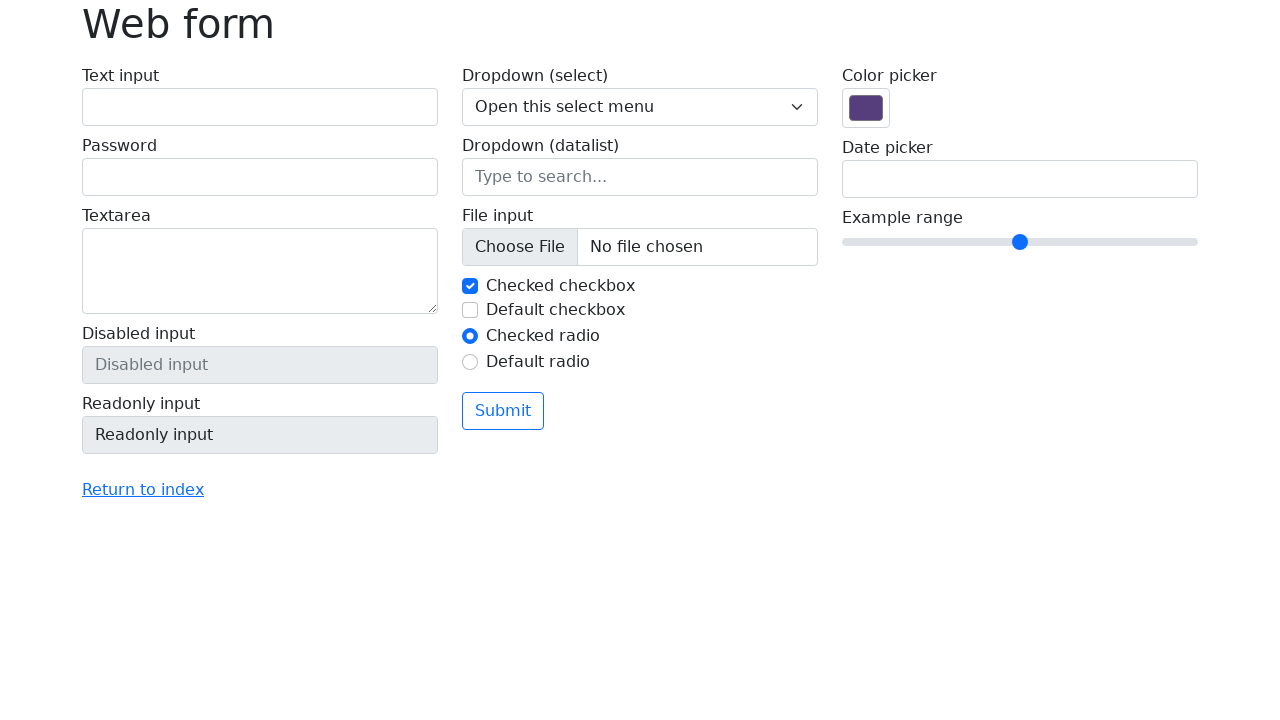

Located all checkboxes with name 'my-check'
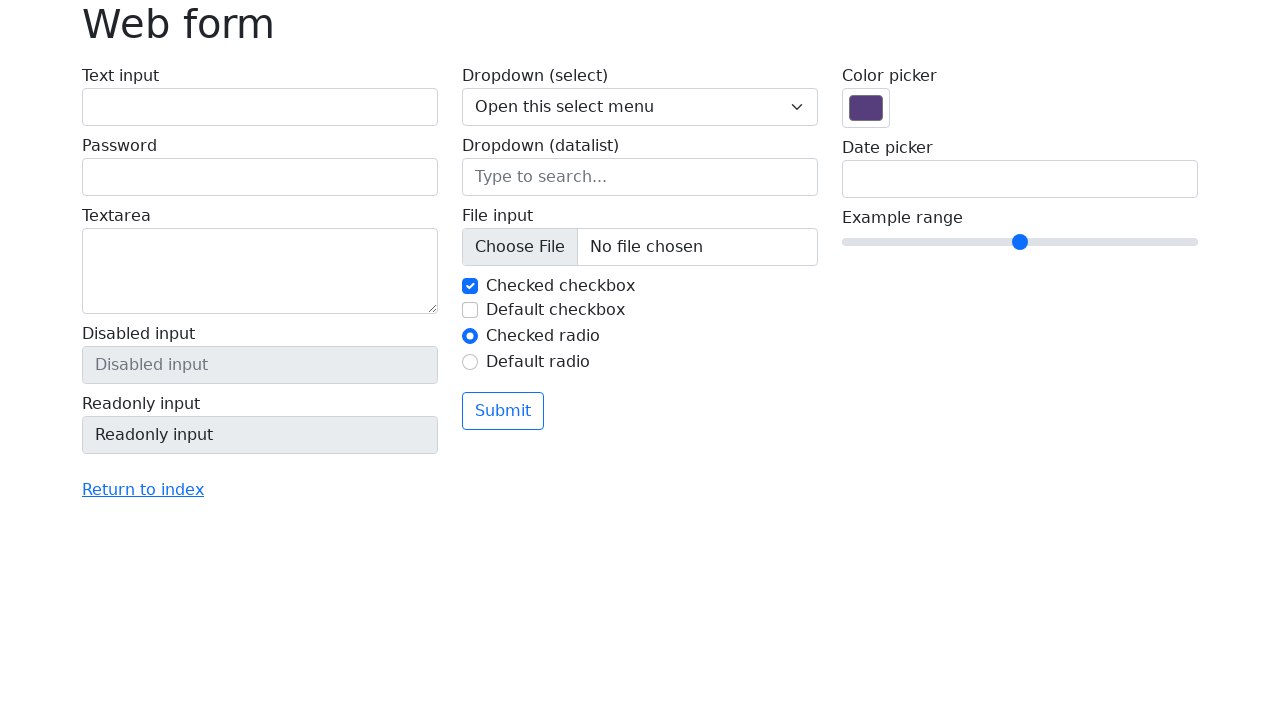

Counted 2 checkboxes
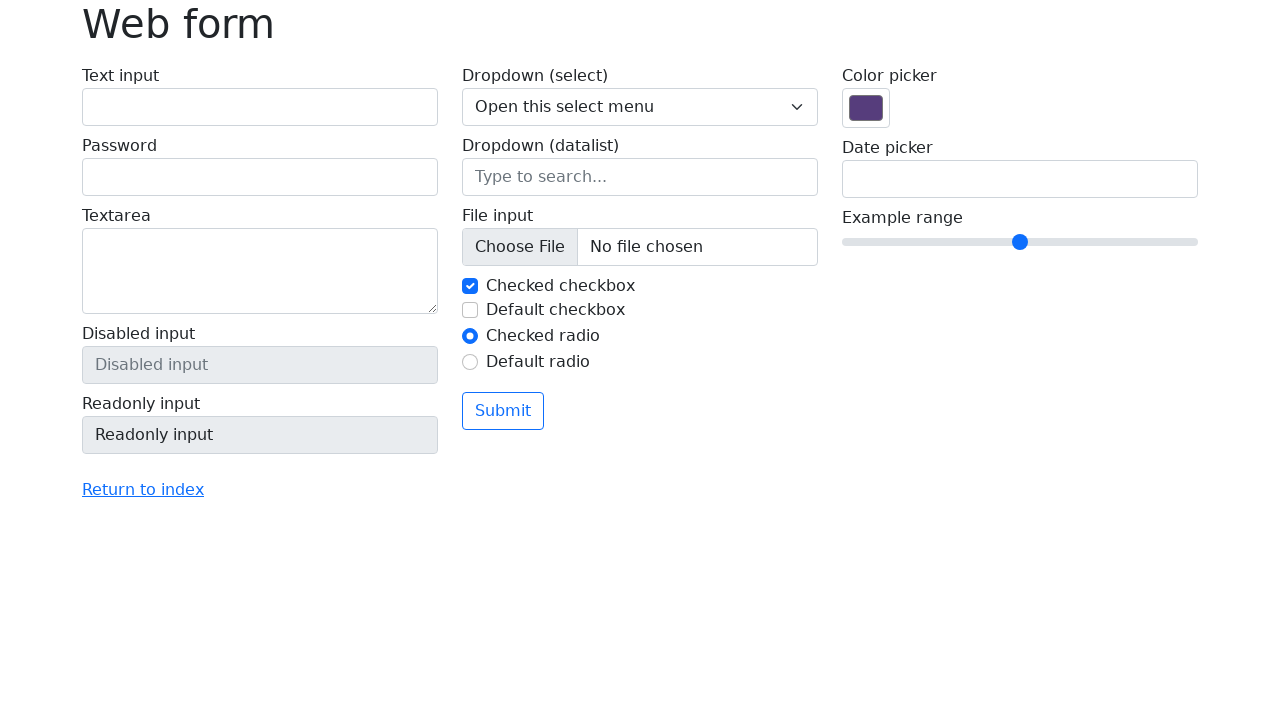

Clicked checkbox 1 to toggle its state at (470, 286) on input[type='checkbox'][name='my-check'] >> nth=0
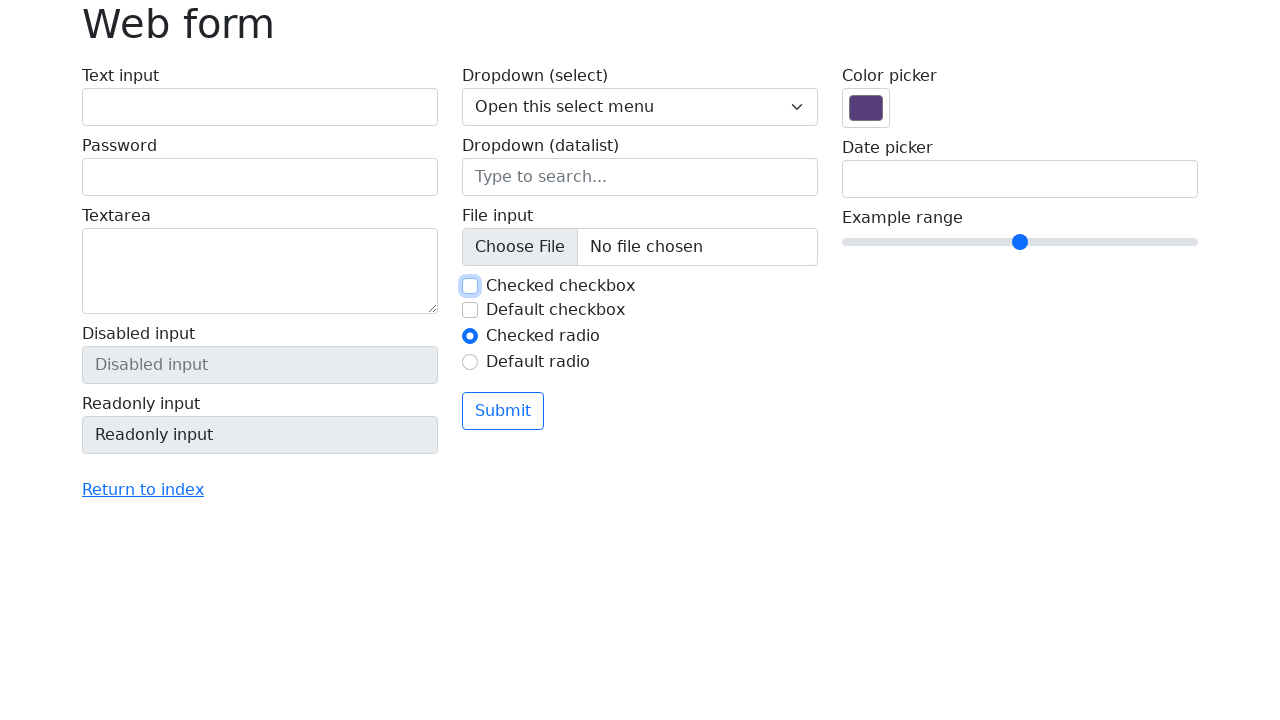

Clicked checkbox 2 to toggle its state at (470, 310) on input[type='checkbox'][name='my-check'] >> nth=1
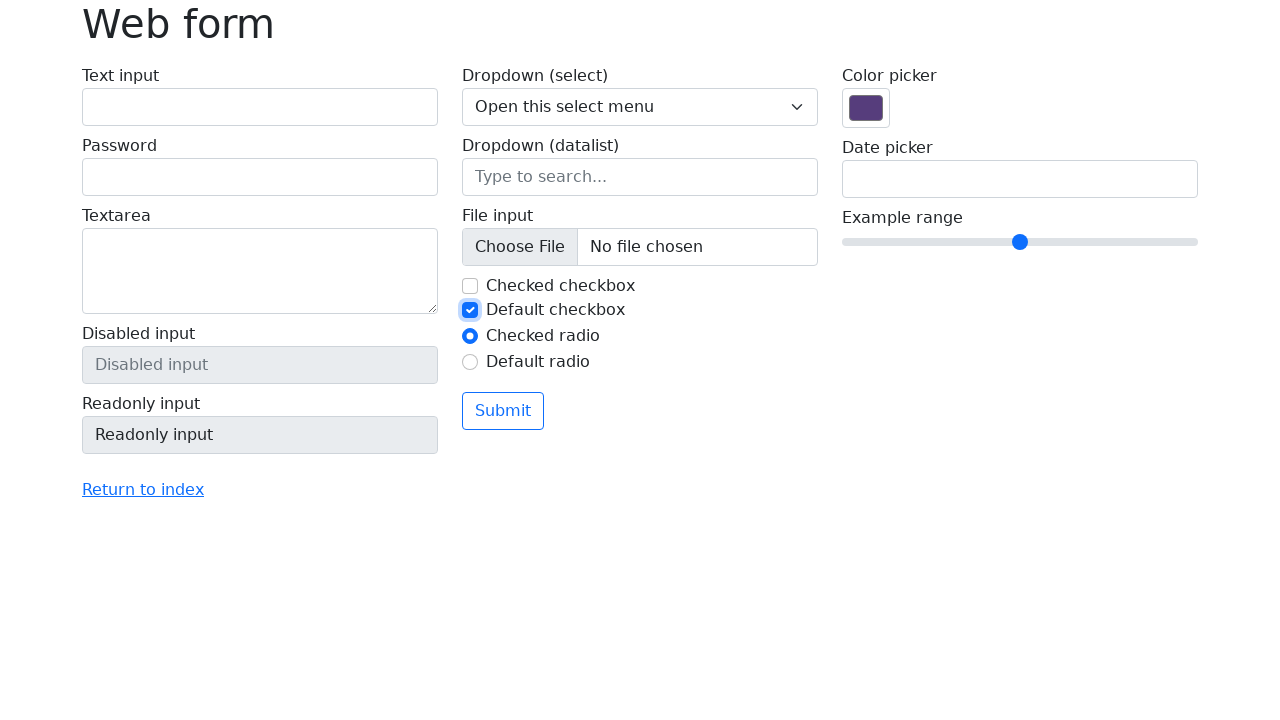

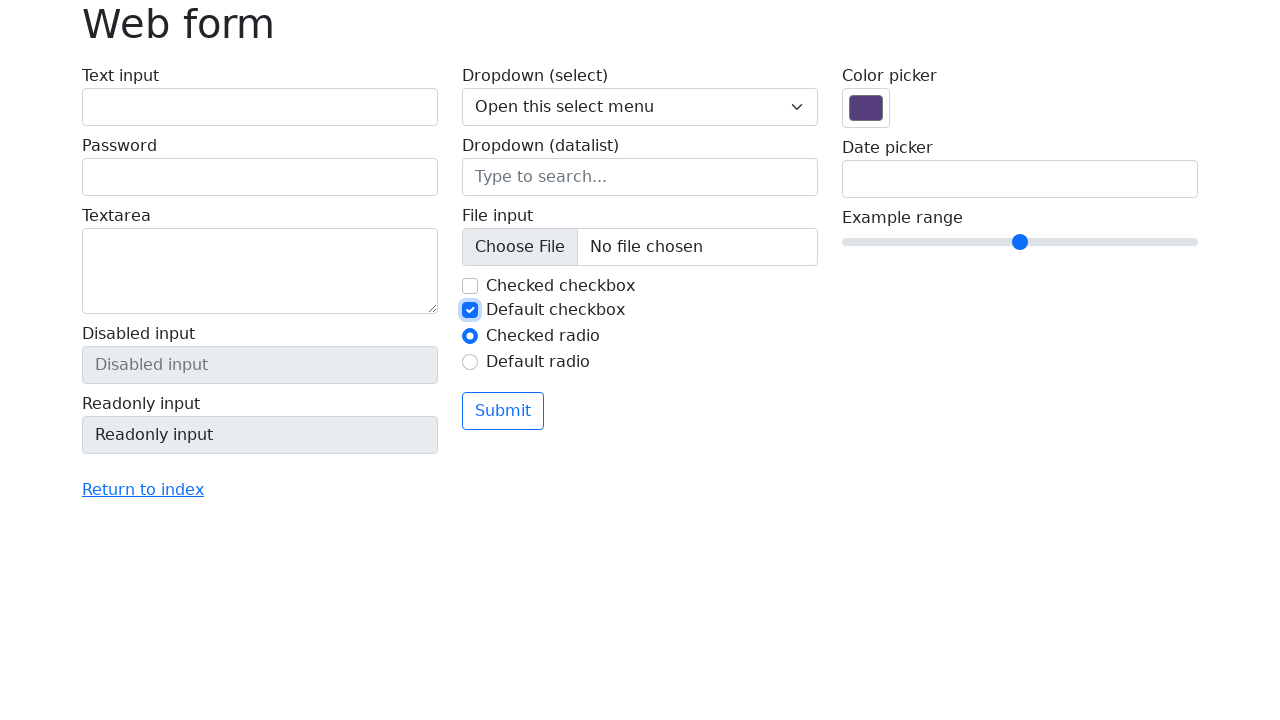